Tests filtering to show only active (incomplete) items and using browser back button

Starting URL: https://demo.playwright.dev/todomvc

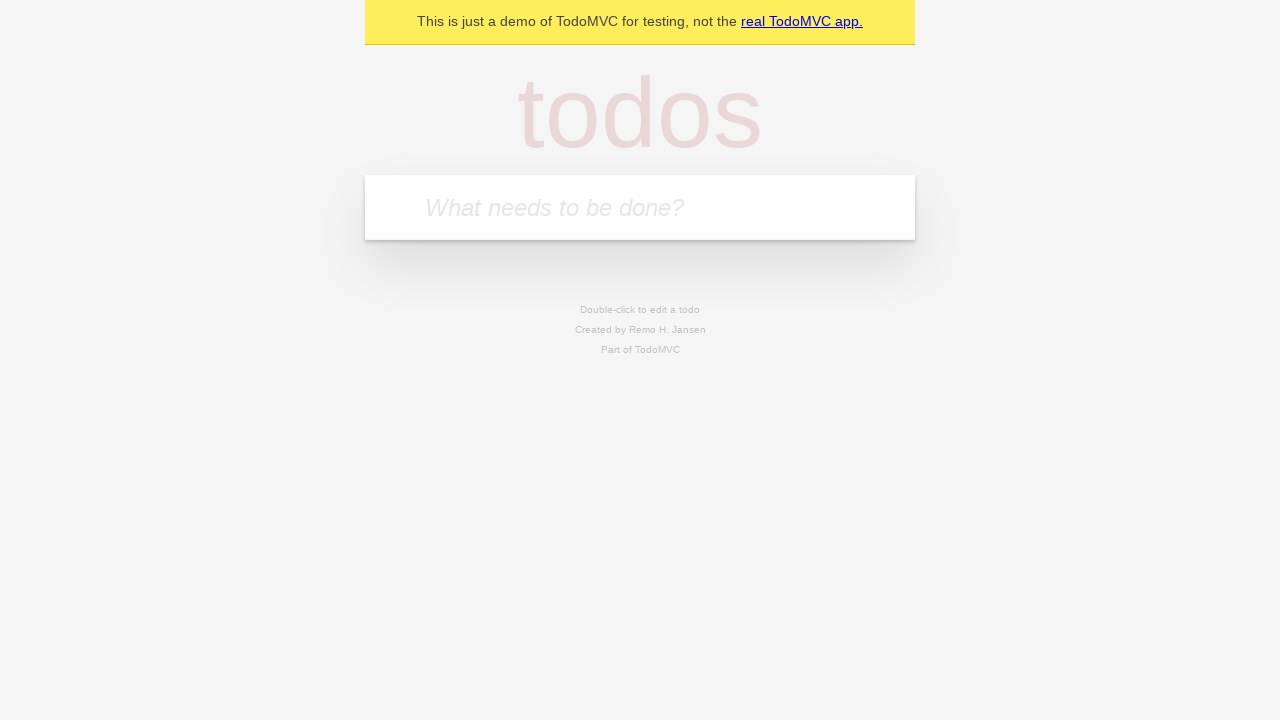

Filled todo input with 'buy some cheese' on internal:attr=[placeholder="What needs to be done?"i]
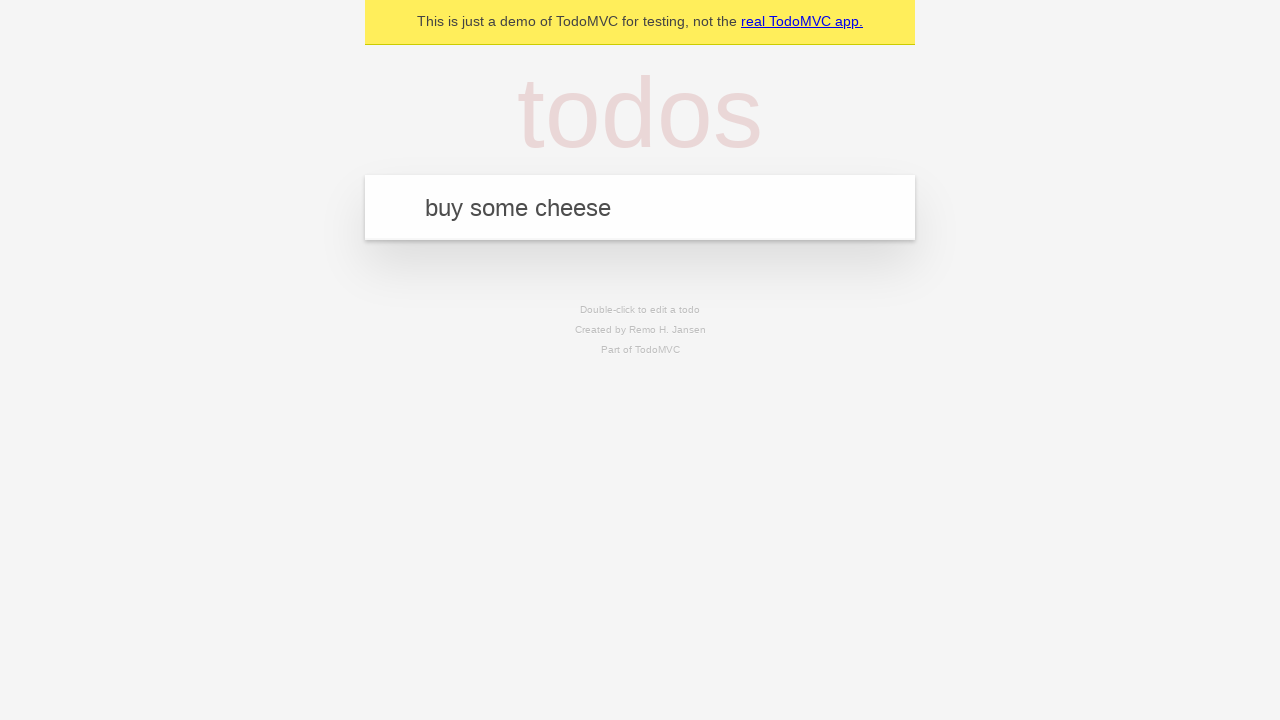

Pressed Enter to add first todo on internal:attr=[placeholder="What needs to be done?"i]
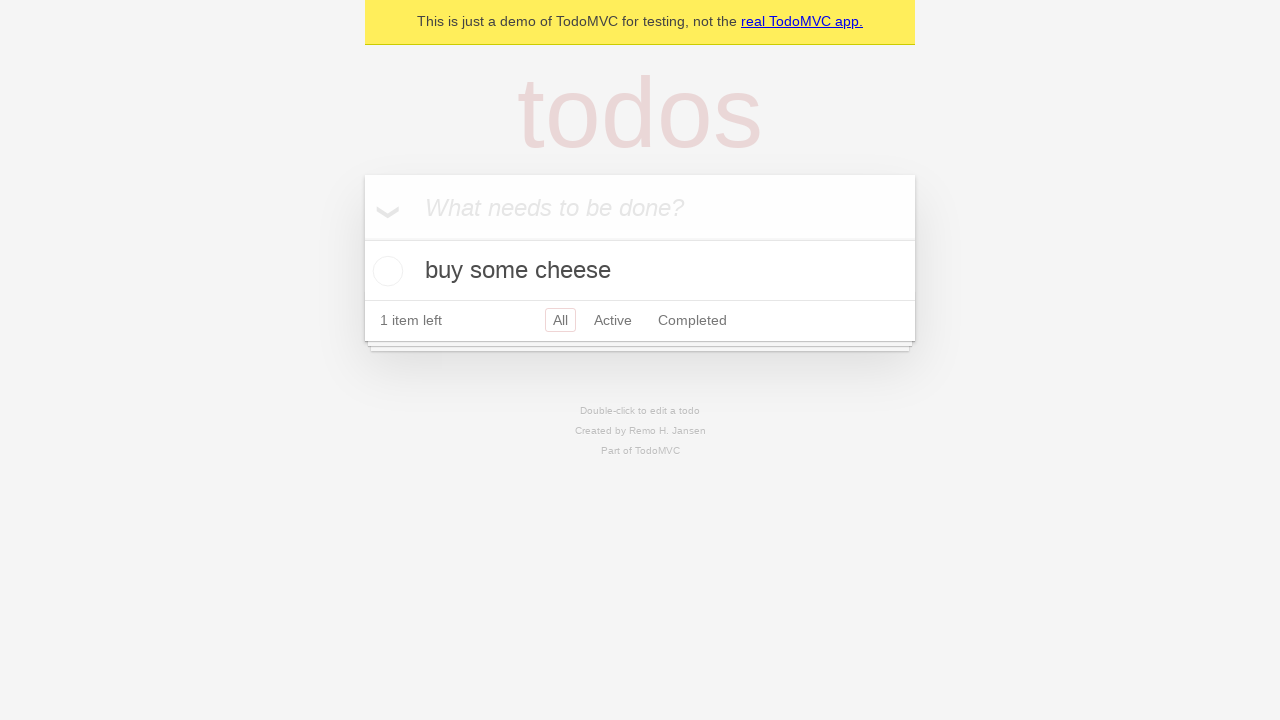

Filled todo input with 'feed the cat' on internal:attr=[placeholder="What needs to be done?"i]
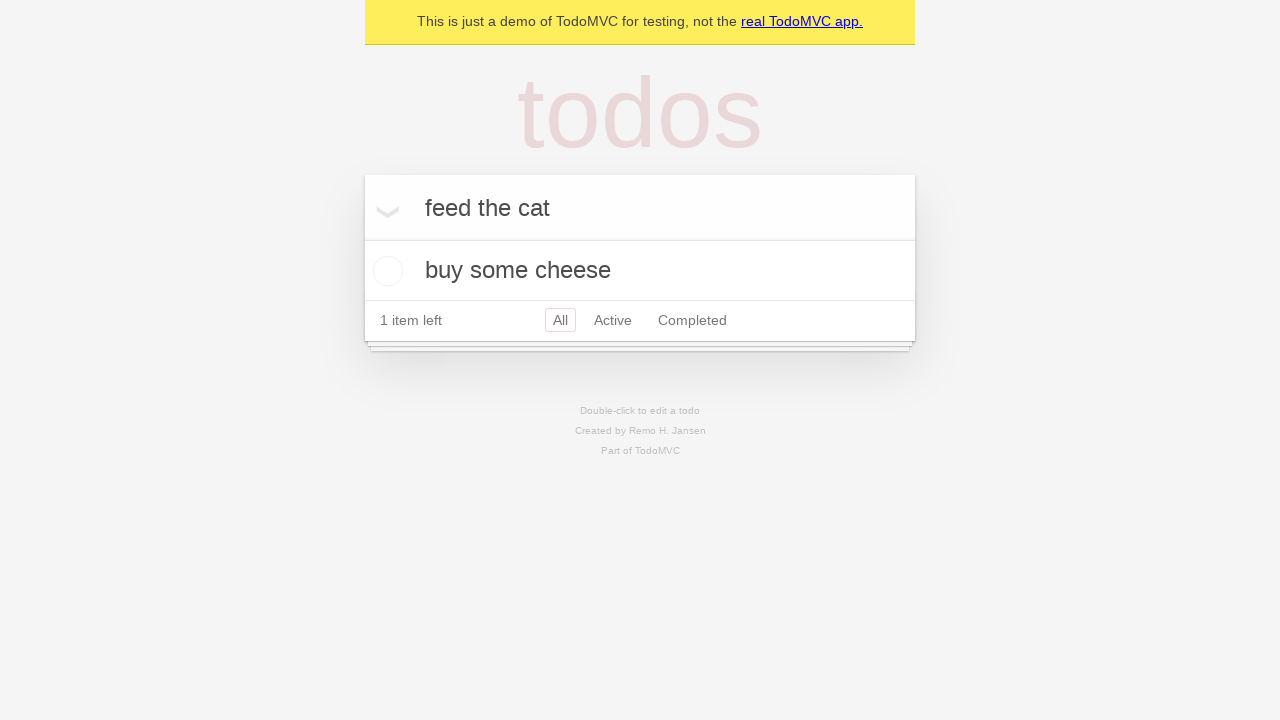

Pressed Enter to add second todo on internal:attr=[placeholder="What needs to be done?"i]
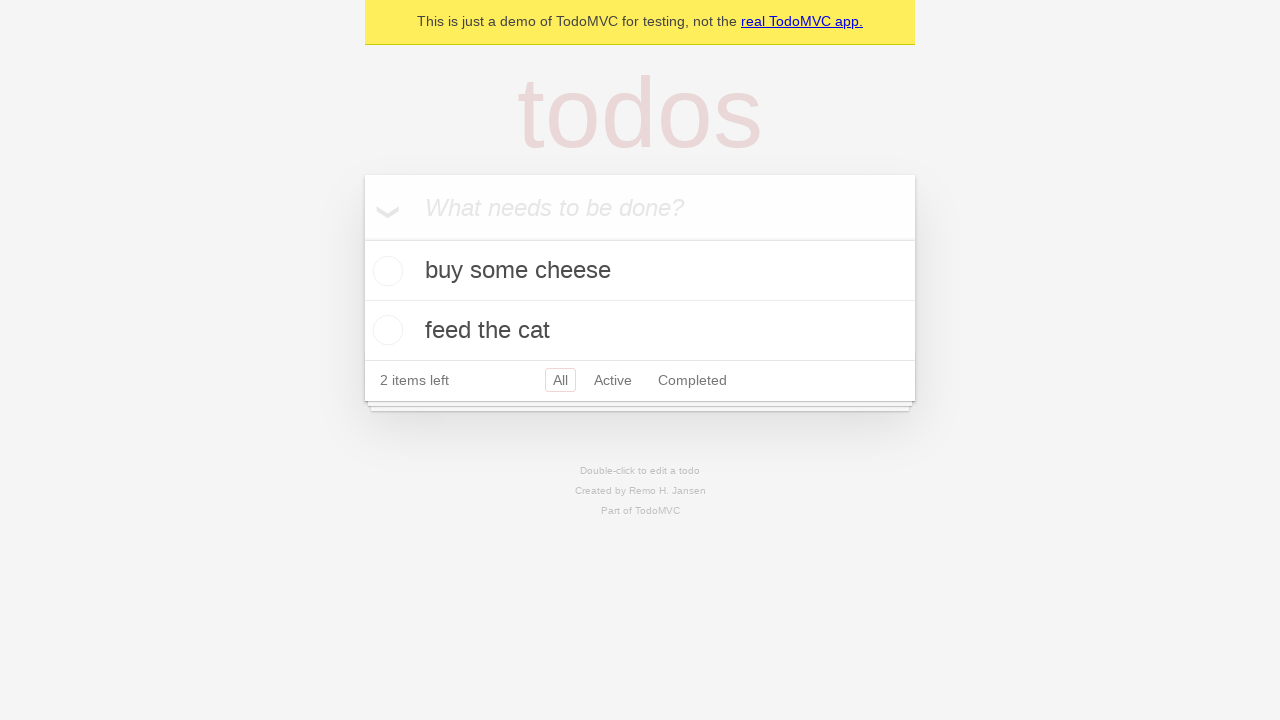

Filled todo input with 'book a doctors appointment' on internal:attr=[placeholder="What needs to be done?"i]
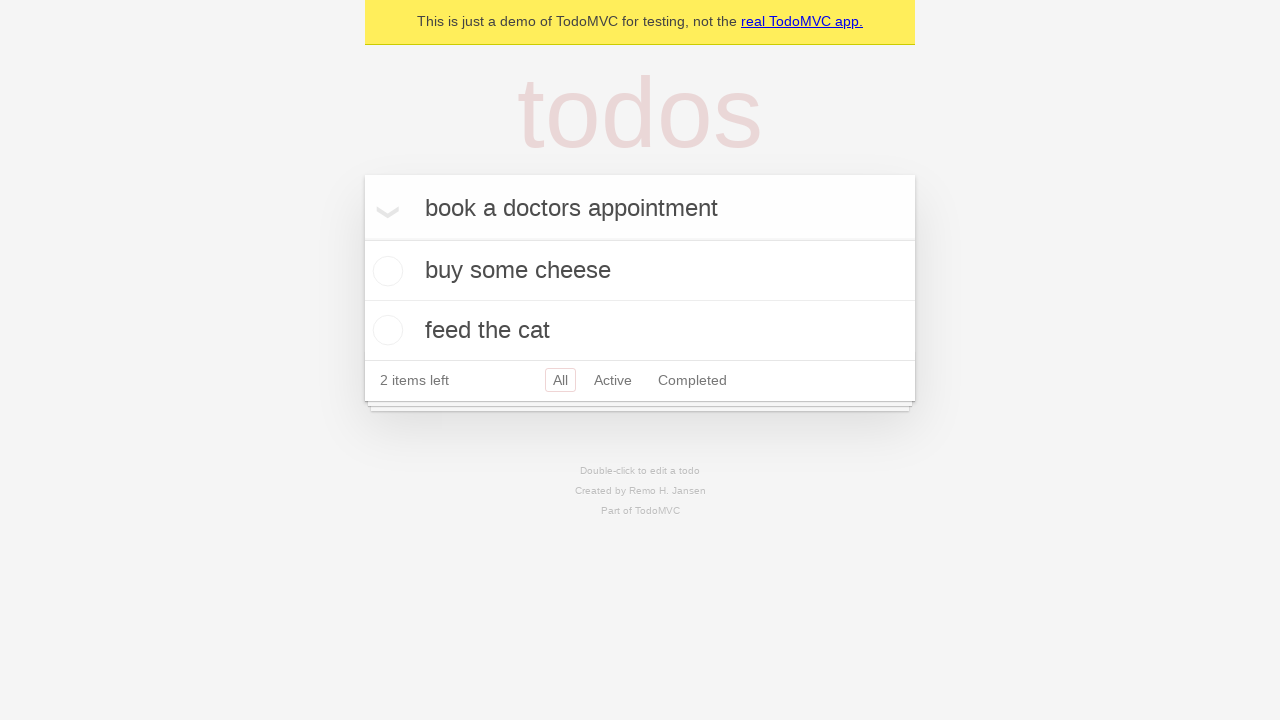

Pressed Enter to add third todo on internal:attr=[placeholder="What needs to be done?"i]
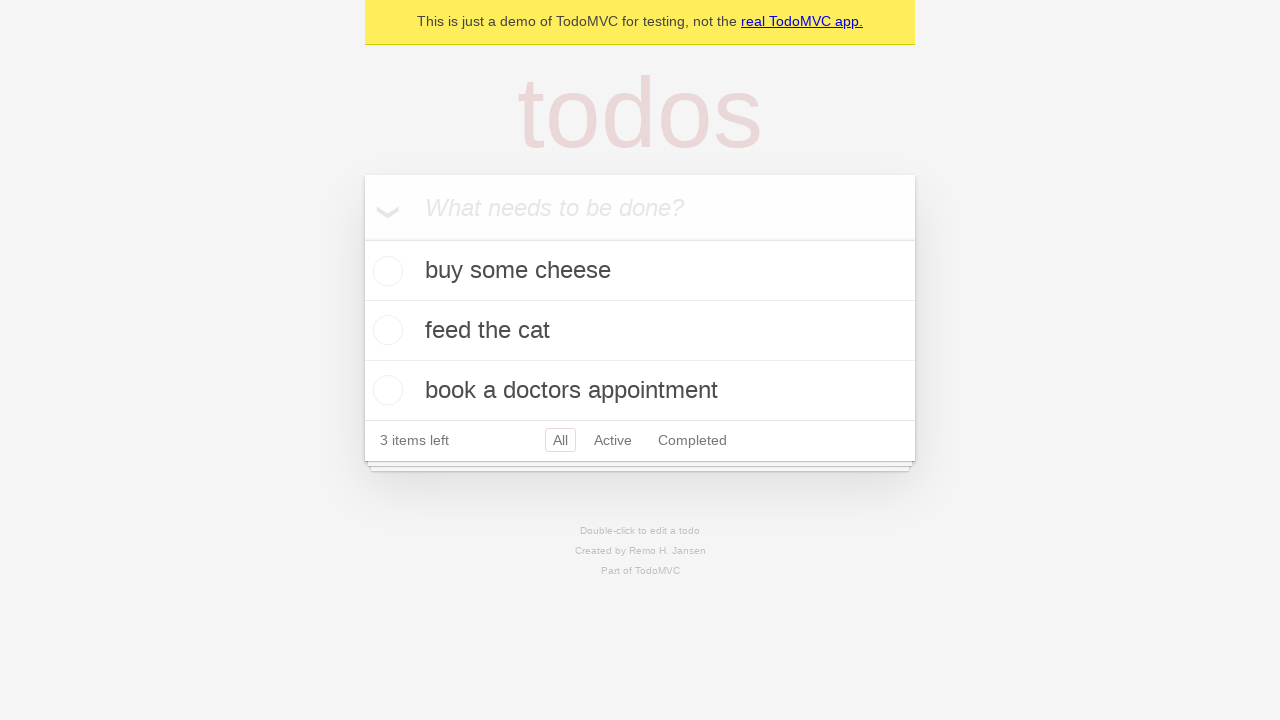

Checked the second todo item (feed the cat) at (385, 330) on [data-testid='todo-item'] >> nth=1 >> internal:role=checkbox
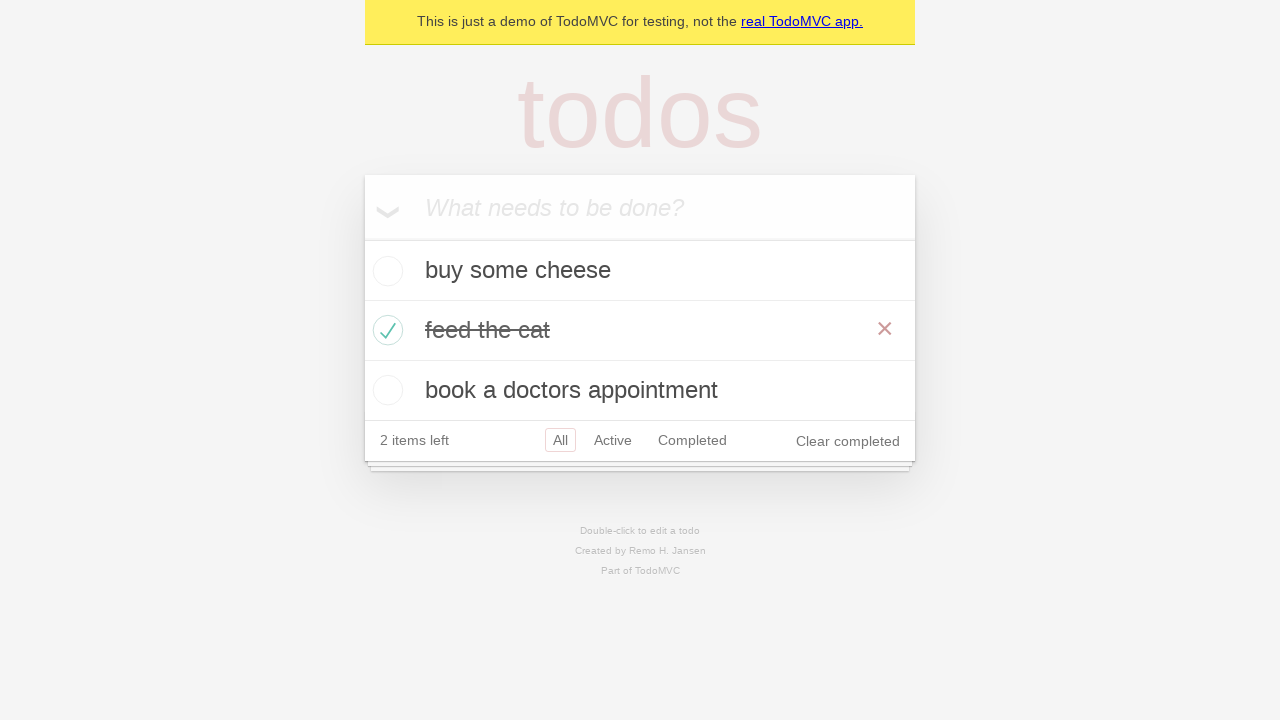

Clicked 'All' filter to show all todos at (560, 440) on internal:role=link[name="All"i]
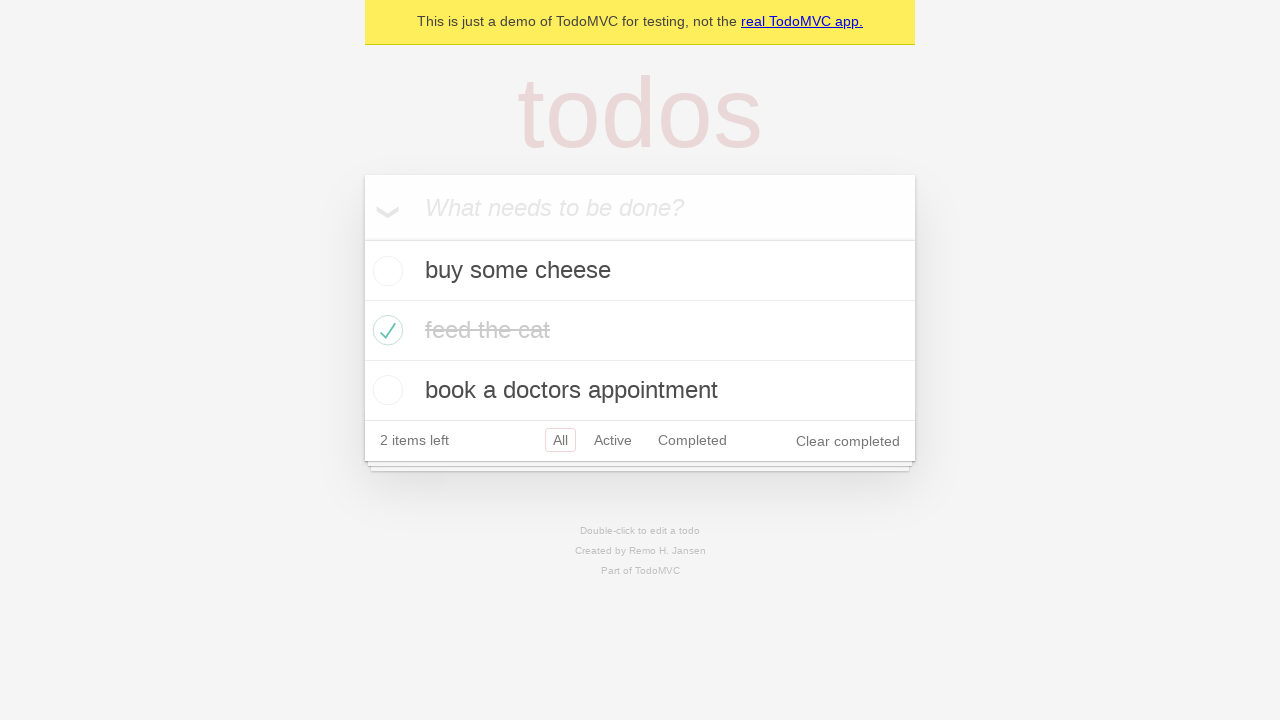

Clicked 'Active' filter to show only incomplete todos at (613, 440) on internal:role=link[name="Active"i]
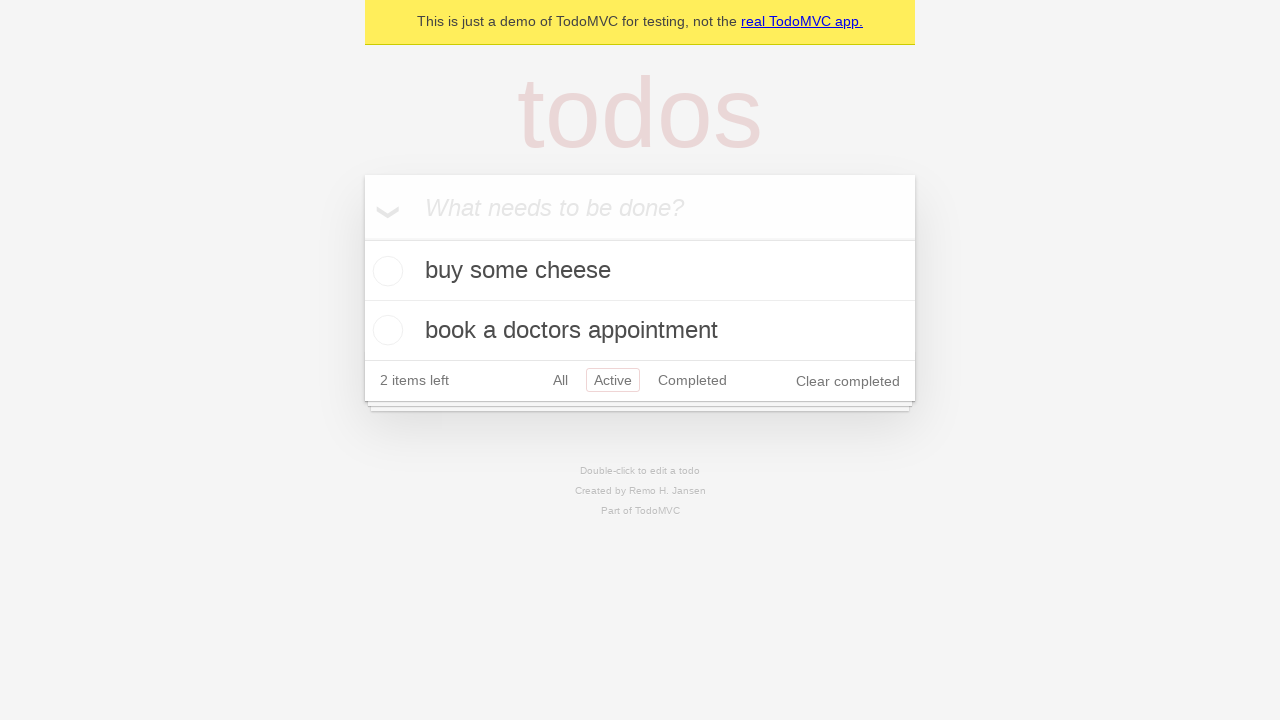

Clicked 'Completed' filter to show only completed todos at (692, 380) on internal:role=link[name="Completed"i]
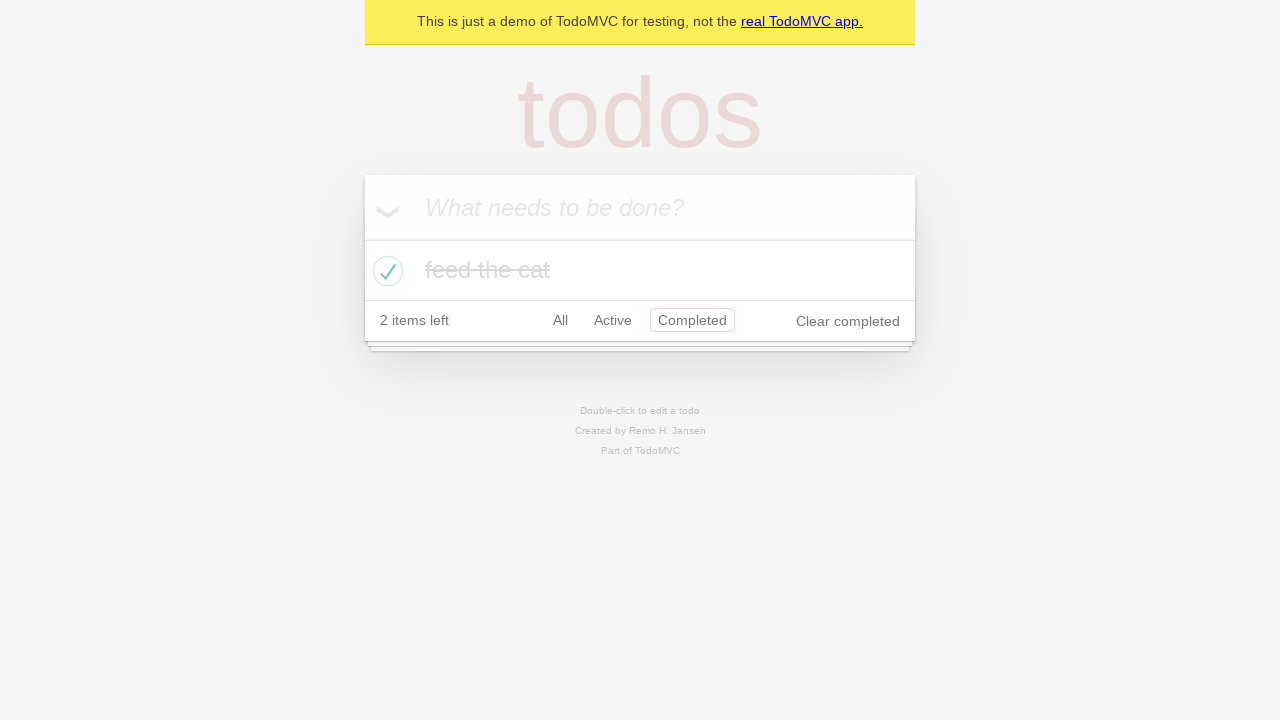

Used browser back button to return to Active filter
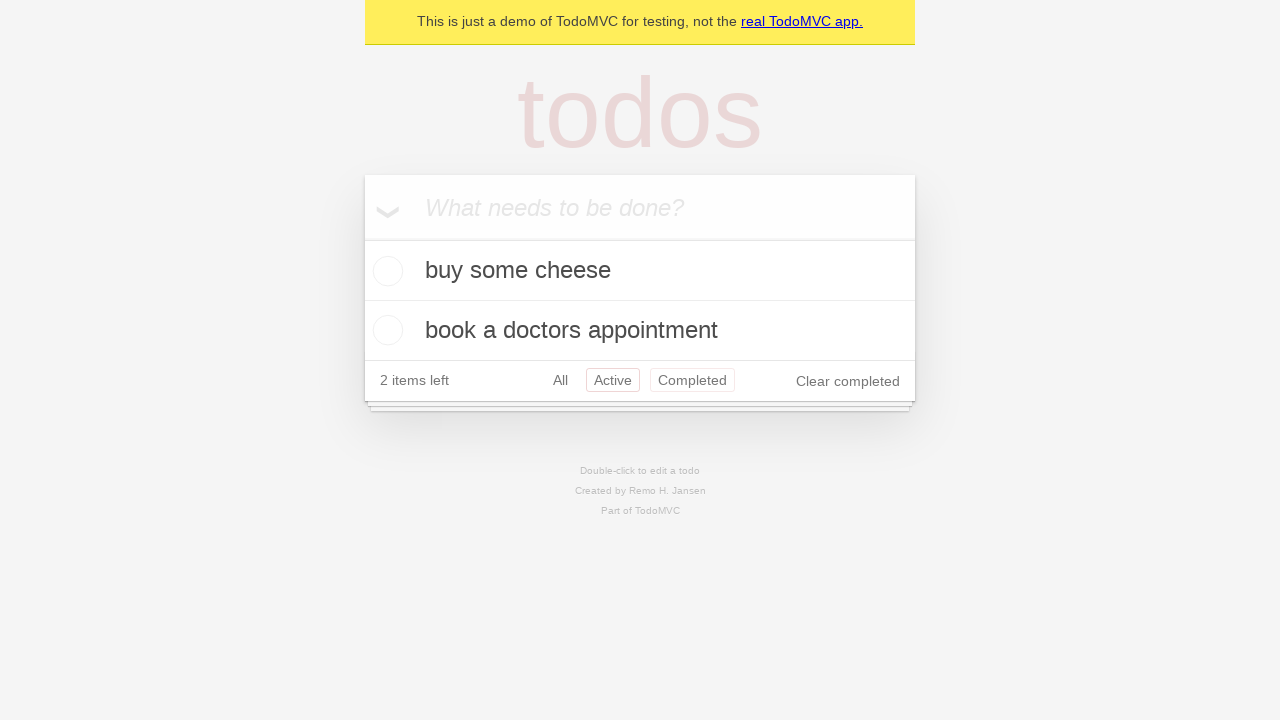

Used browser back button to return to All filter
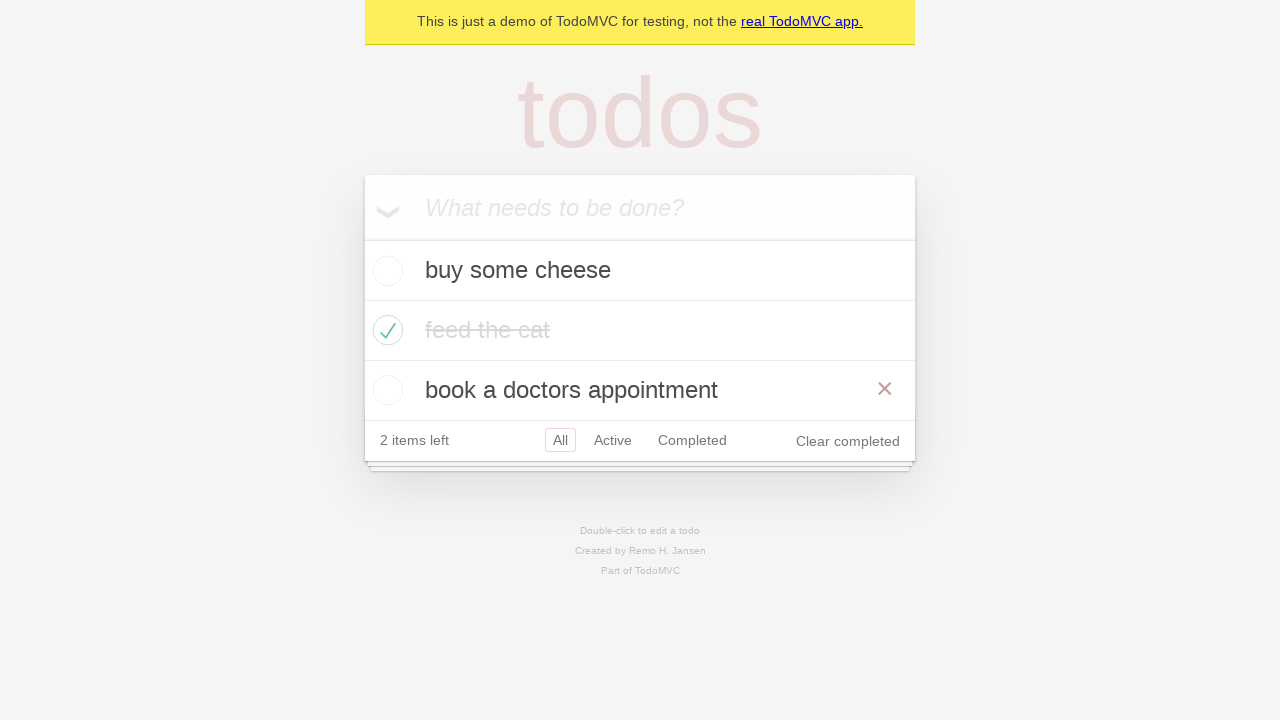

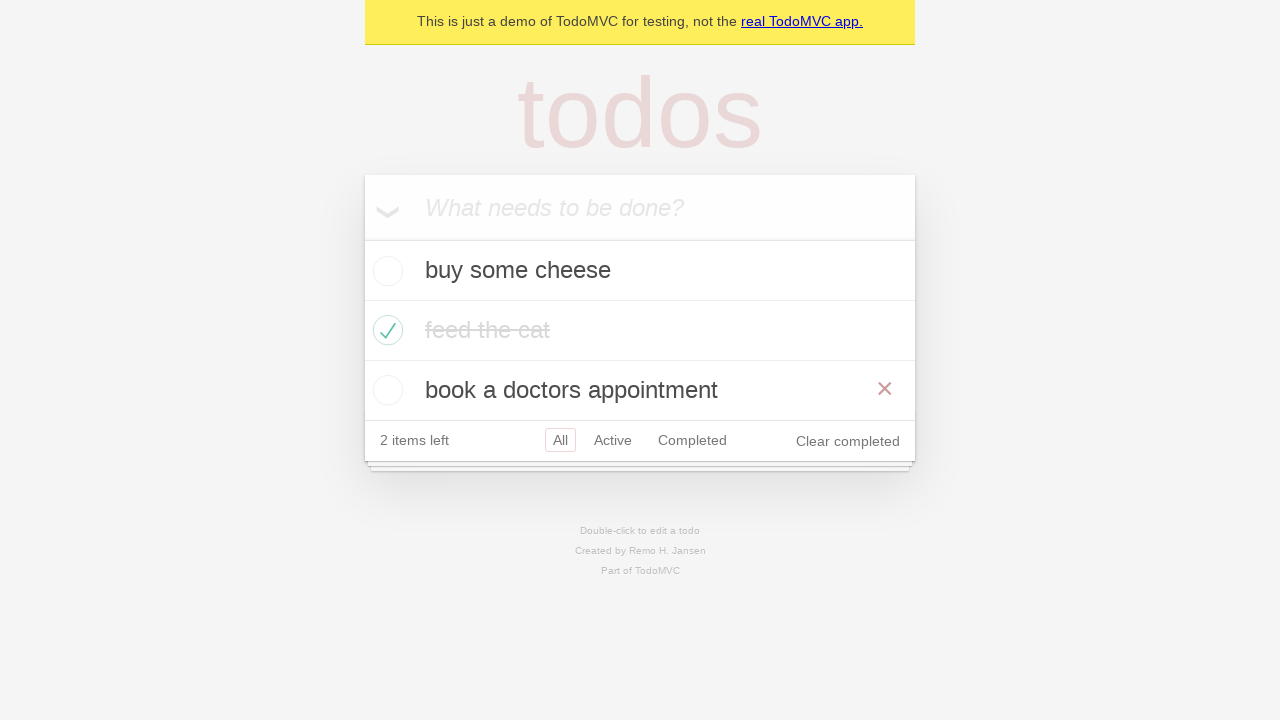